Tests browser alert handling by clicking a prompt button, then accepting, dismissing, and entering text into JavaScript alerts

Starting URL: https://demoqa.com/alerts

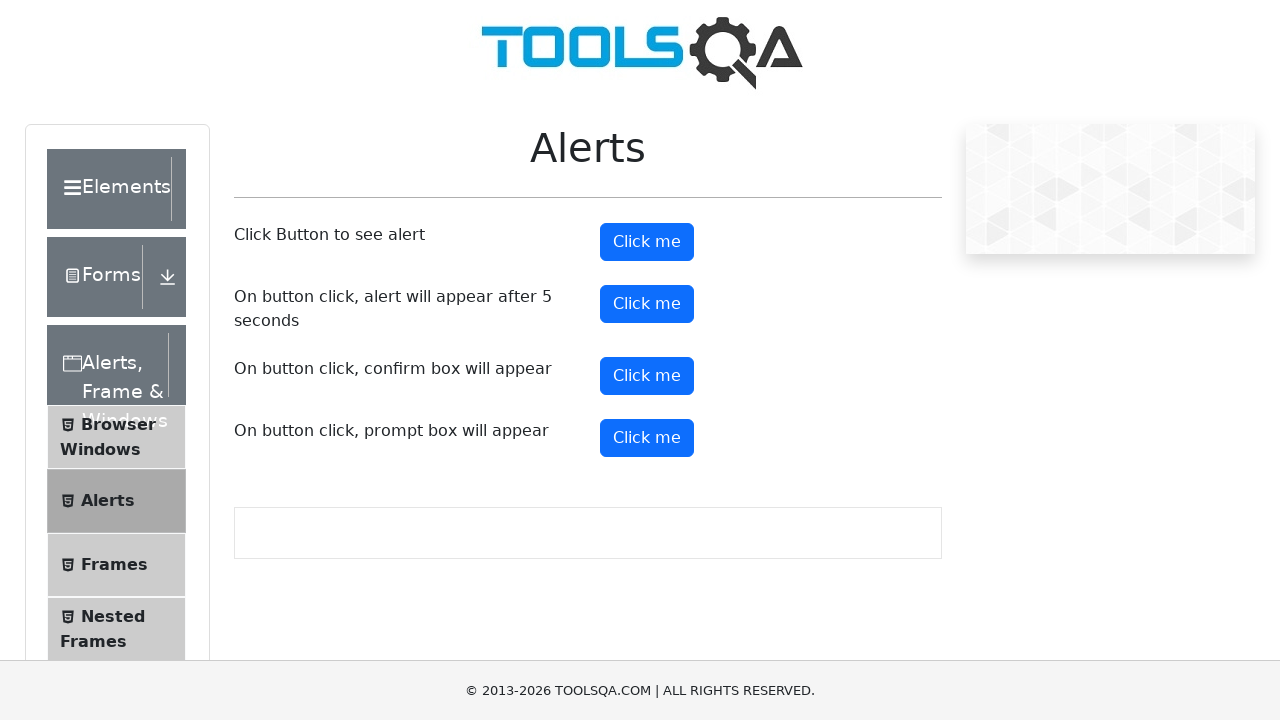

Clicked prompt button to trigger alert at (647, 438) on #promtButton
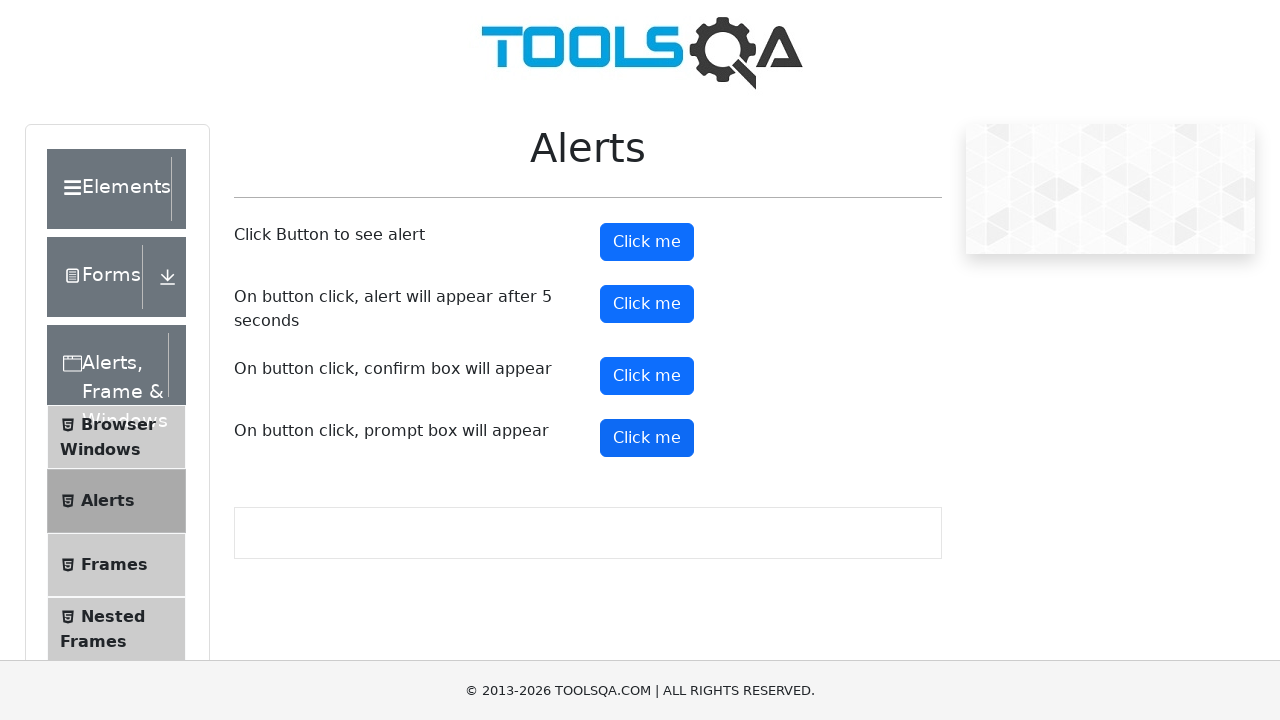

Set up dialog handler to accept alerts
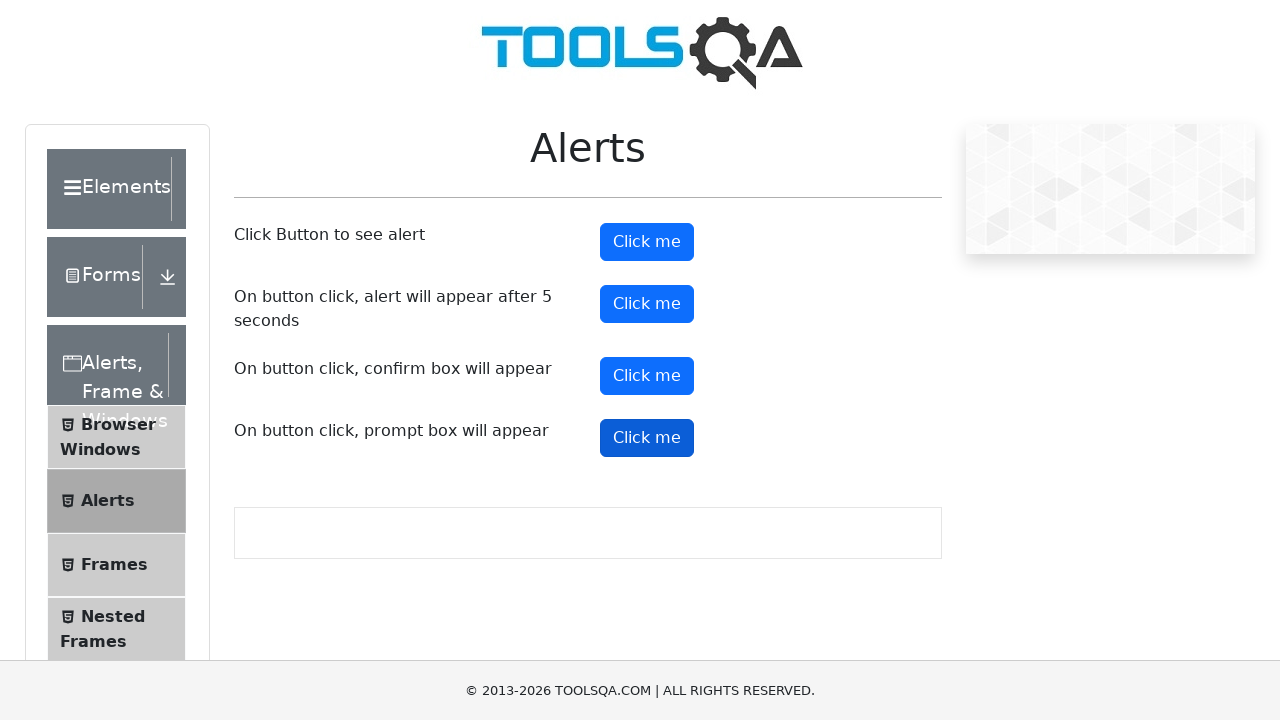

Waited for alert handling to complete
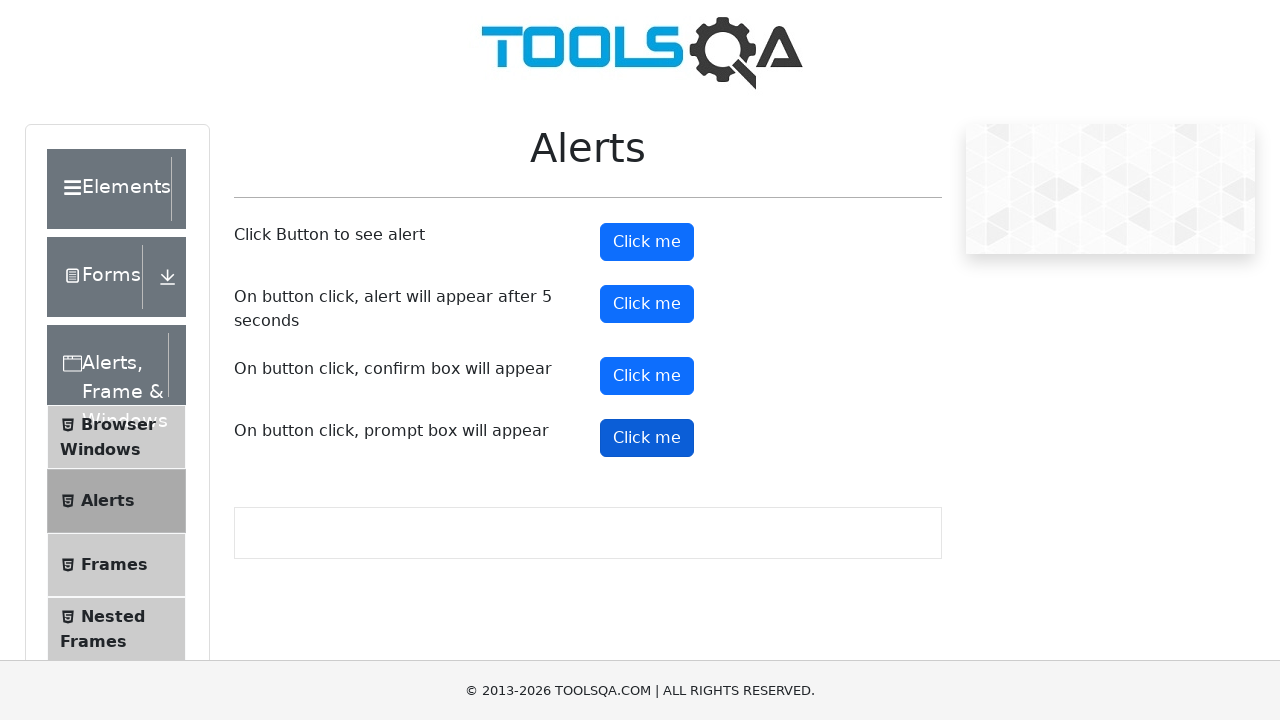

Clicked prompt button again for dismiss test at (647, 438) on #promtButton
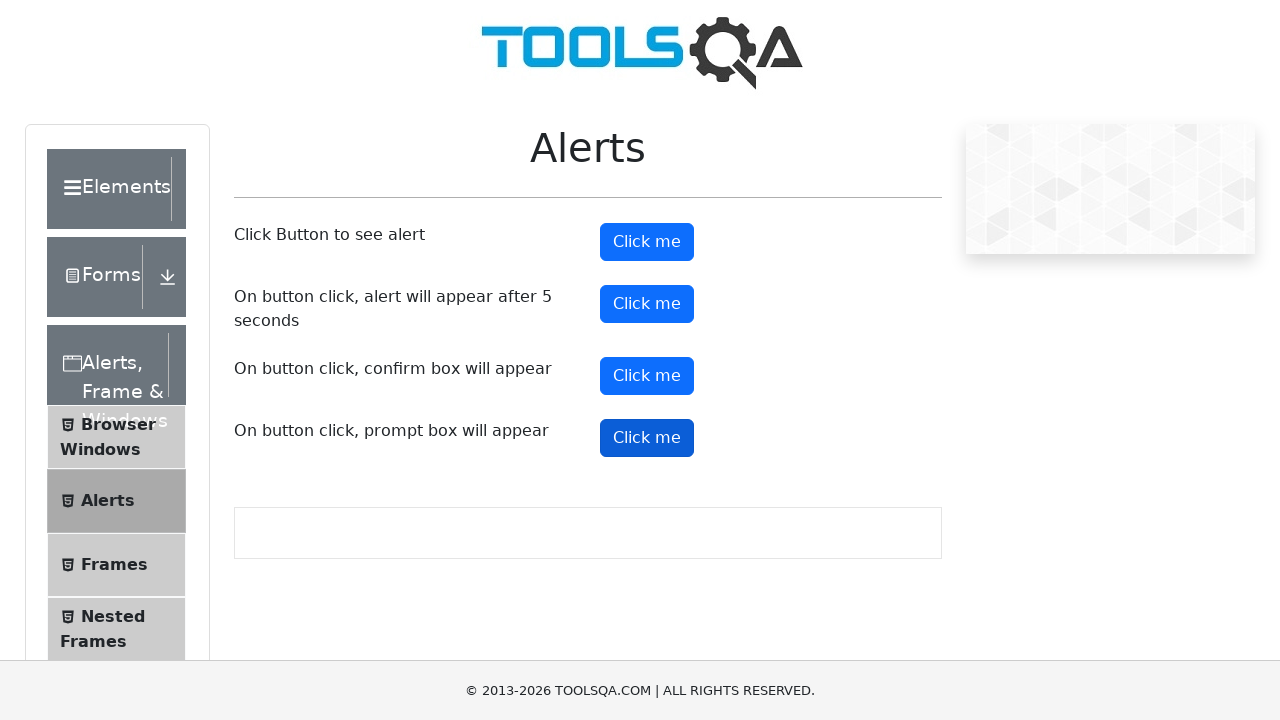

Set up dialog handler to dismiss alert
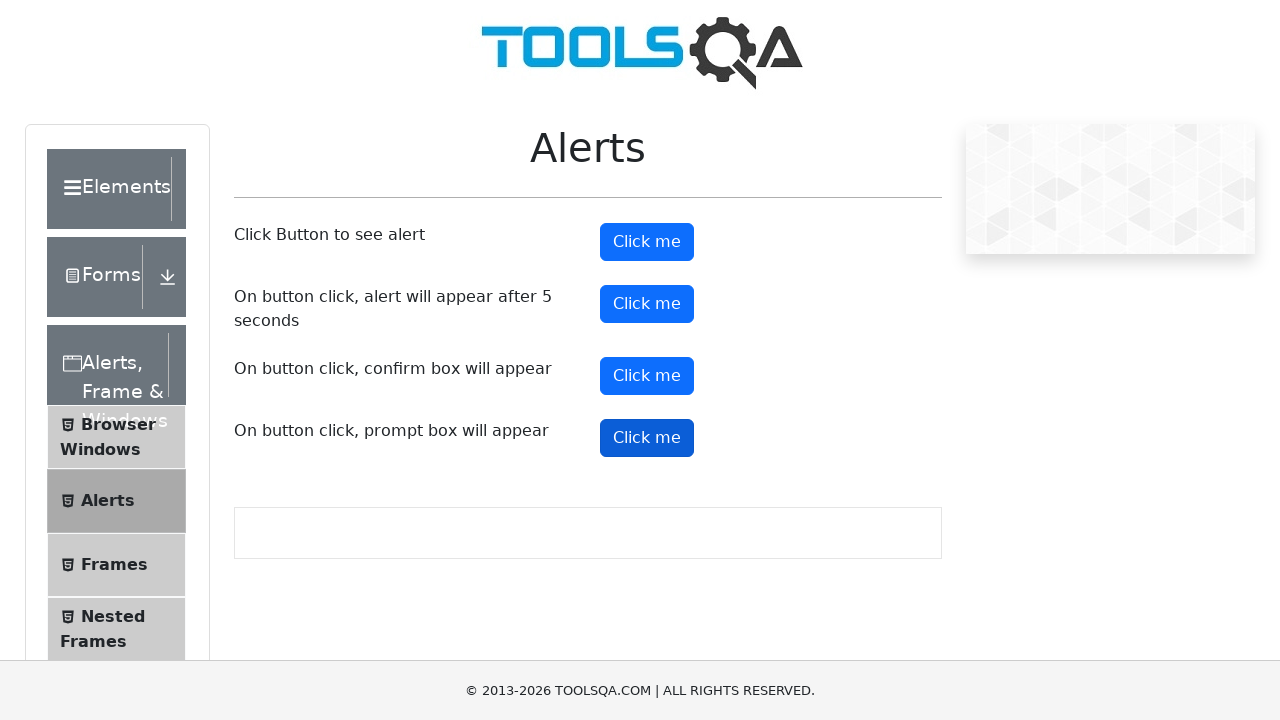

Waited for alert dismissal to complete
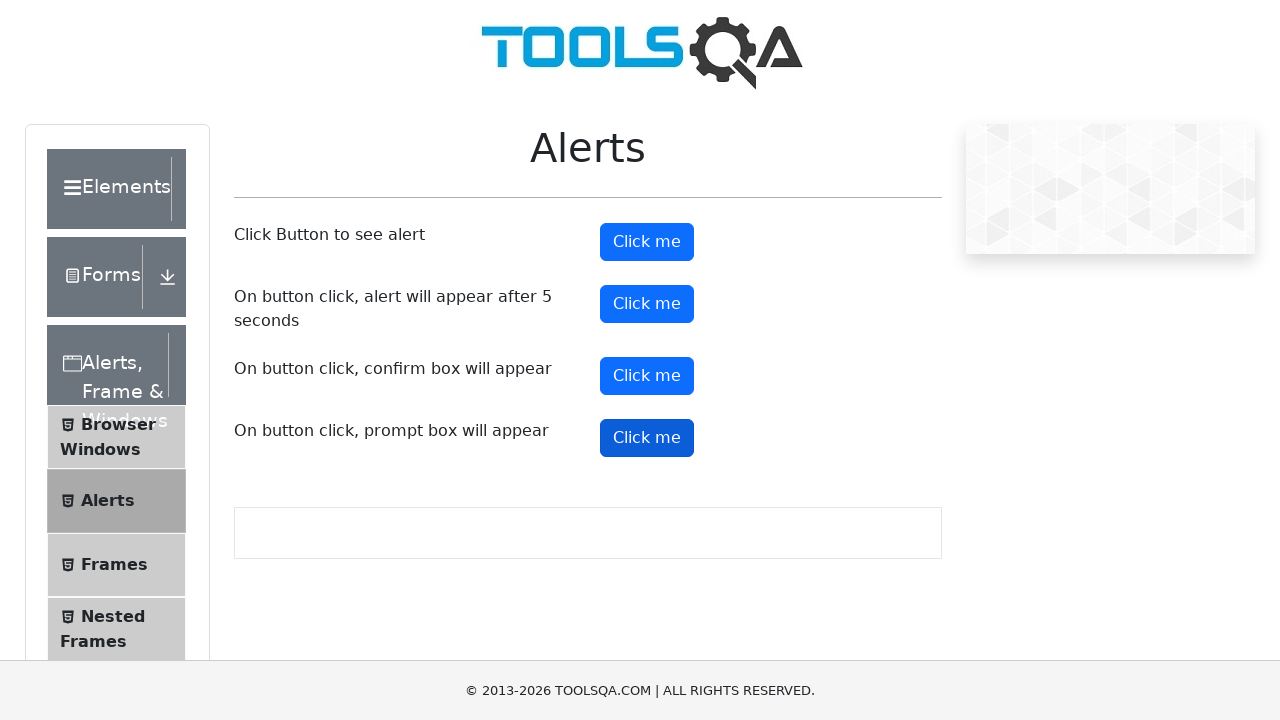

Clicked prompt button for text entry test at (647, 438) on #promtButton
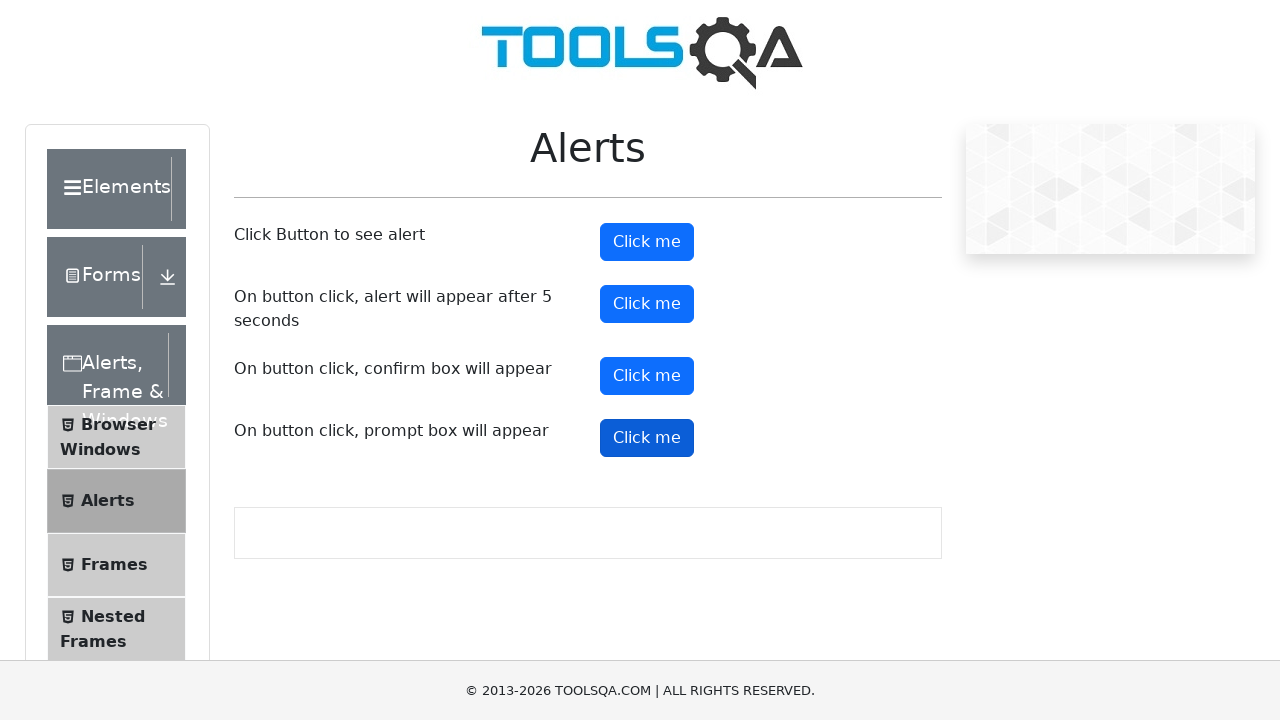

Set up dialog handler to enter text 'john doe' and accept
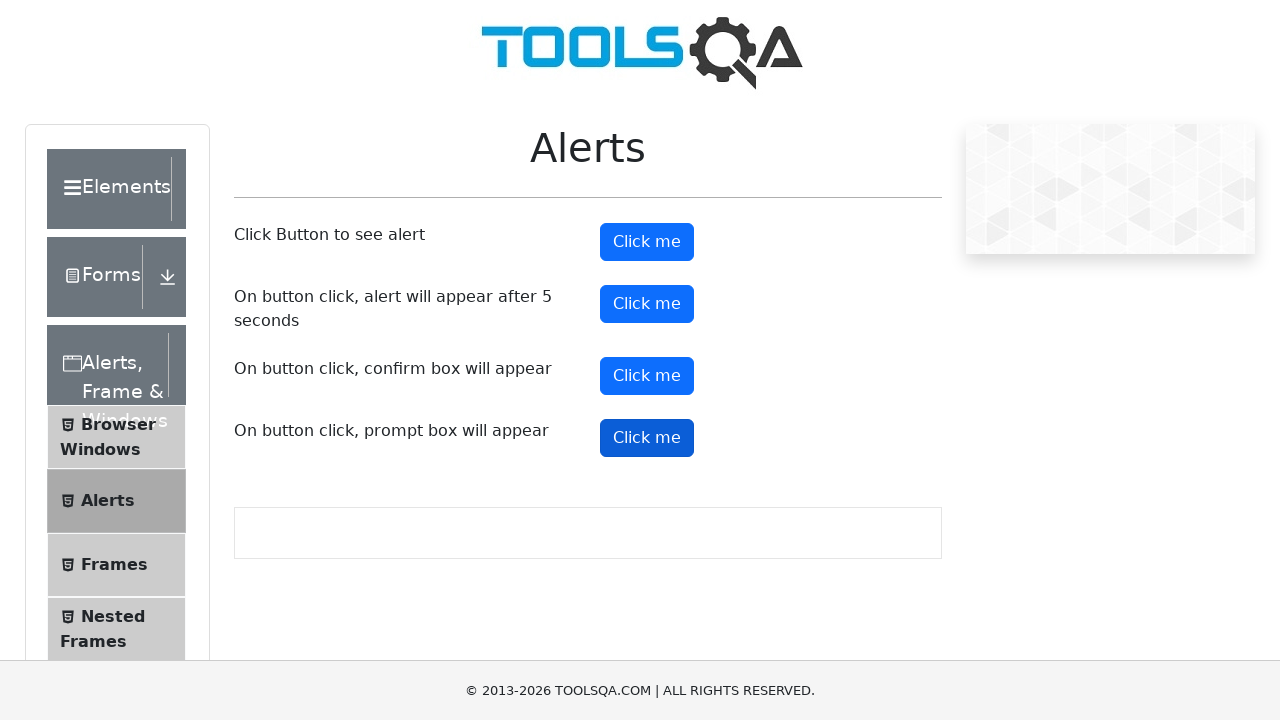

Waited for text entry alert to complete
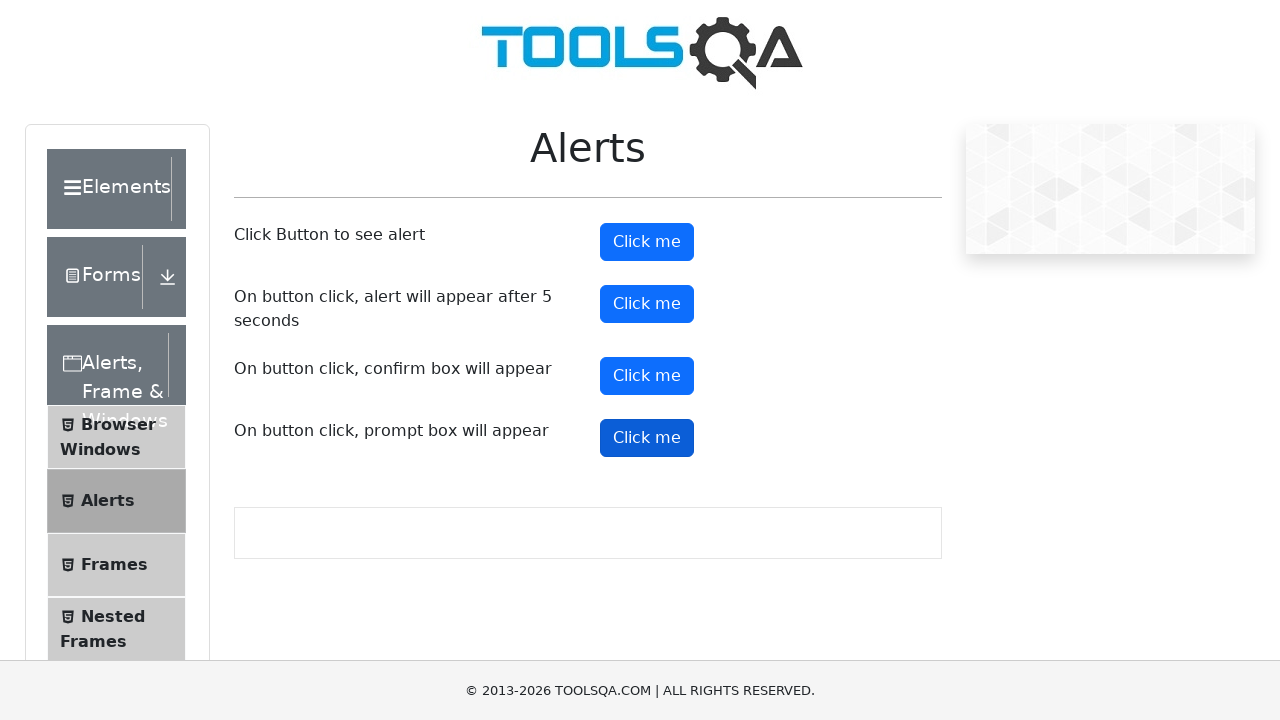

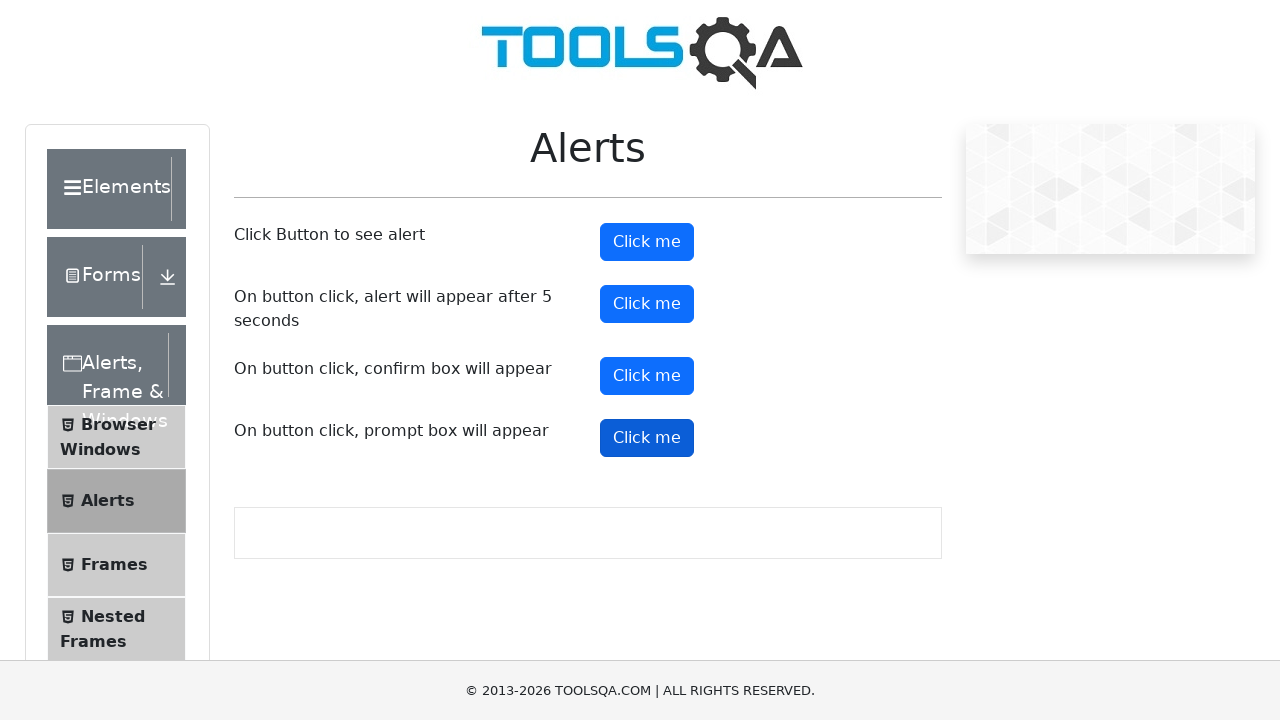